Tests drag and drop functionality by dragging an element from column A to column B and then back from column B to column A on a demo page.

Starting URL: http://the-internet.herokuapp.com/drag_and_drop

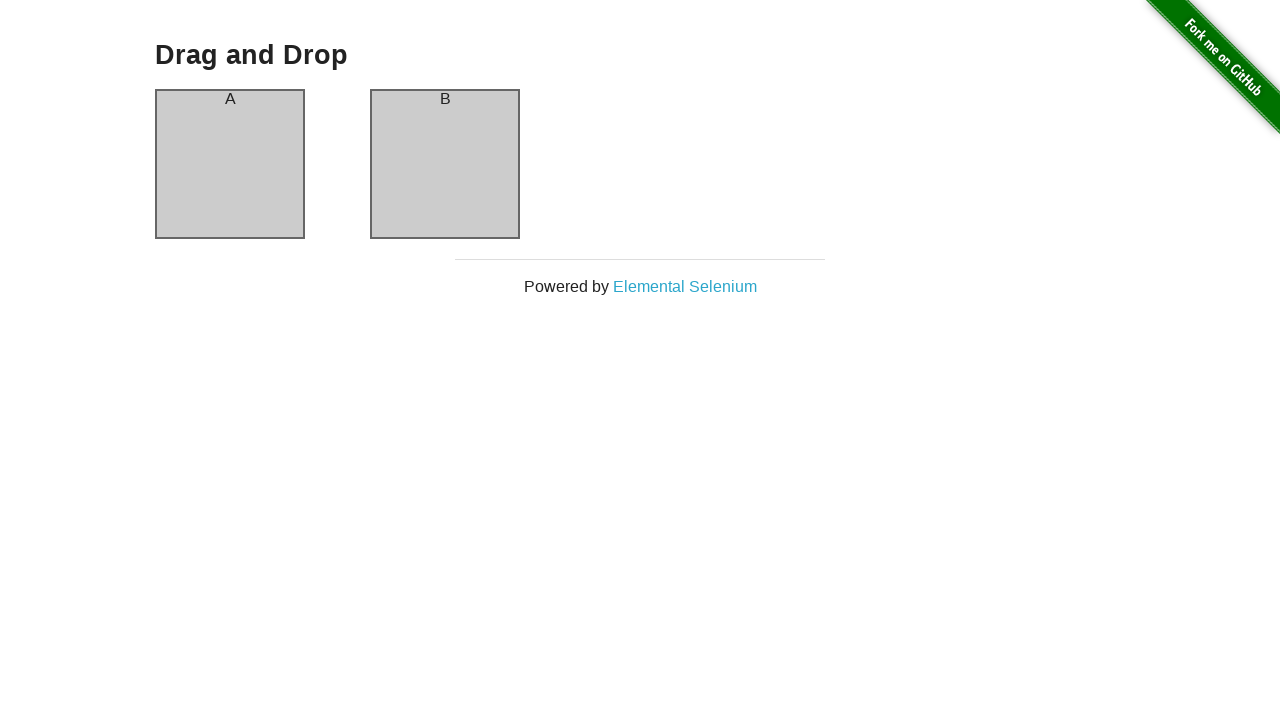

Waited for column A element to be visible
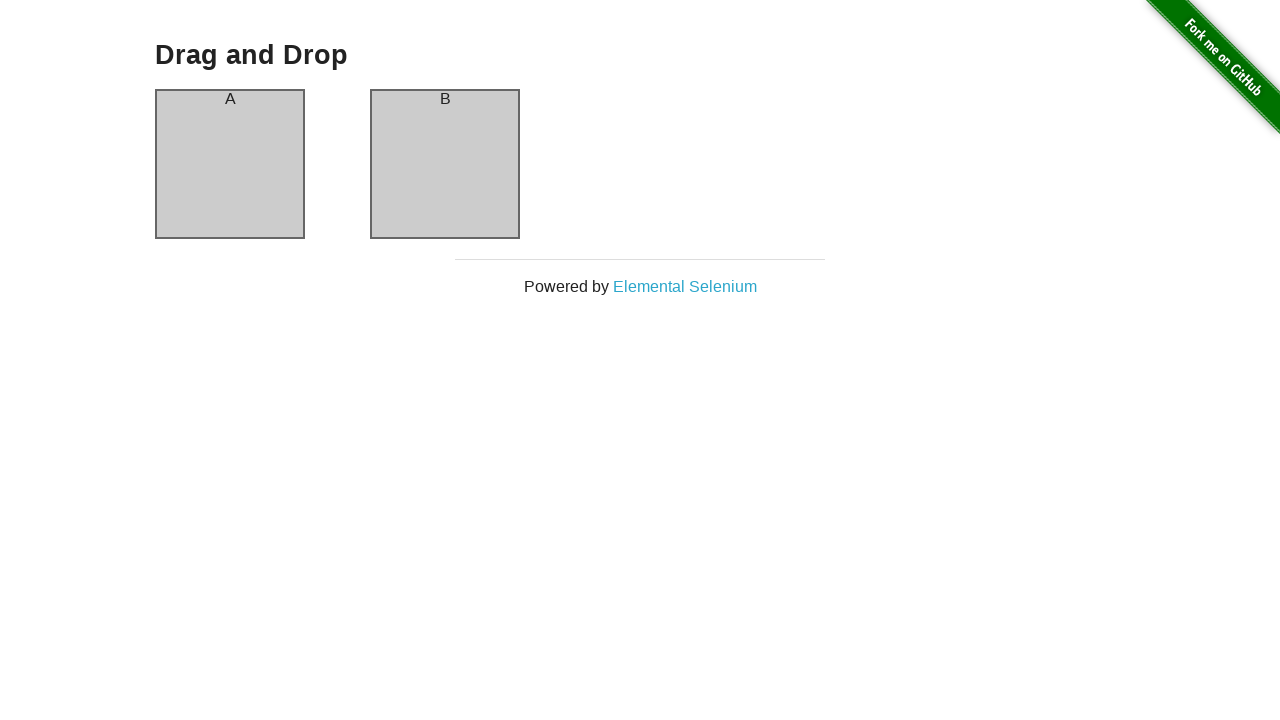

Waited for column B element to be visible
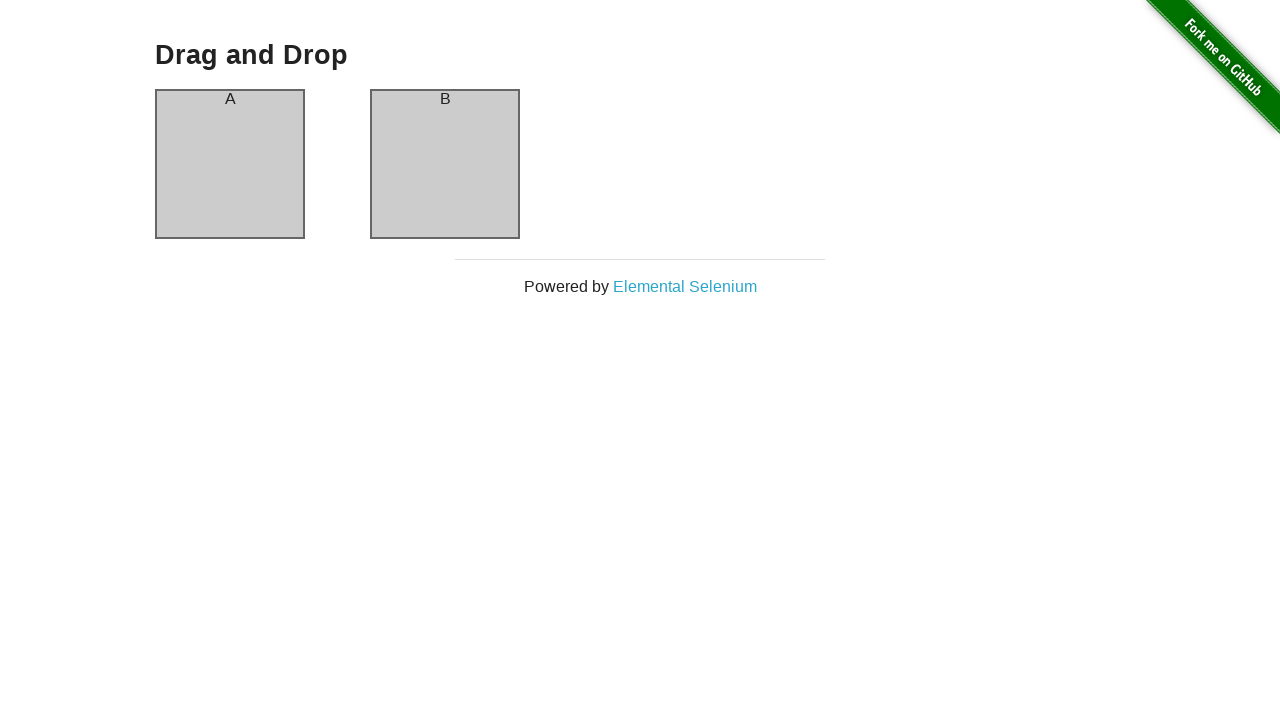

Dragged element from column A to column B at (445, 164)
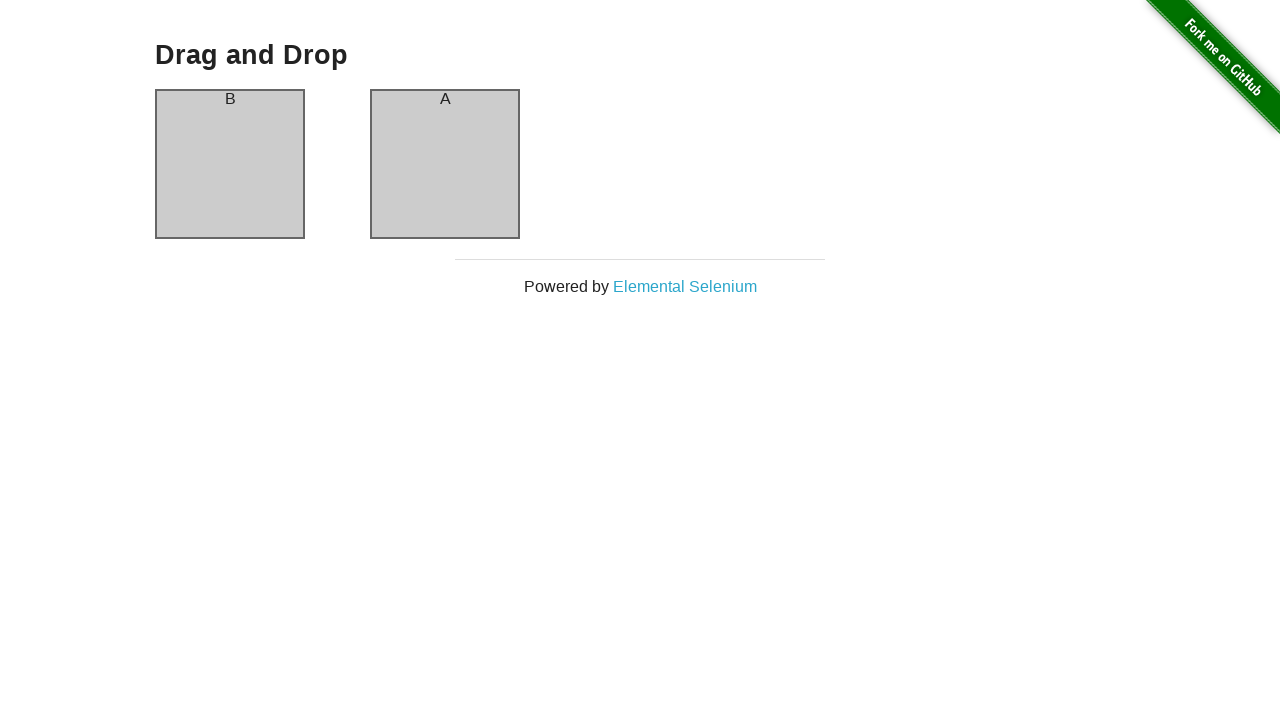

Dragged element from column B back to column A at (230, 164)
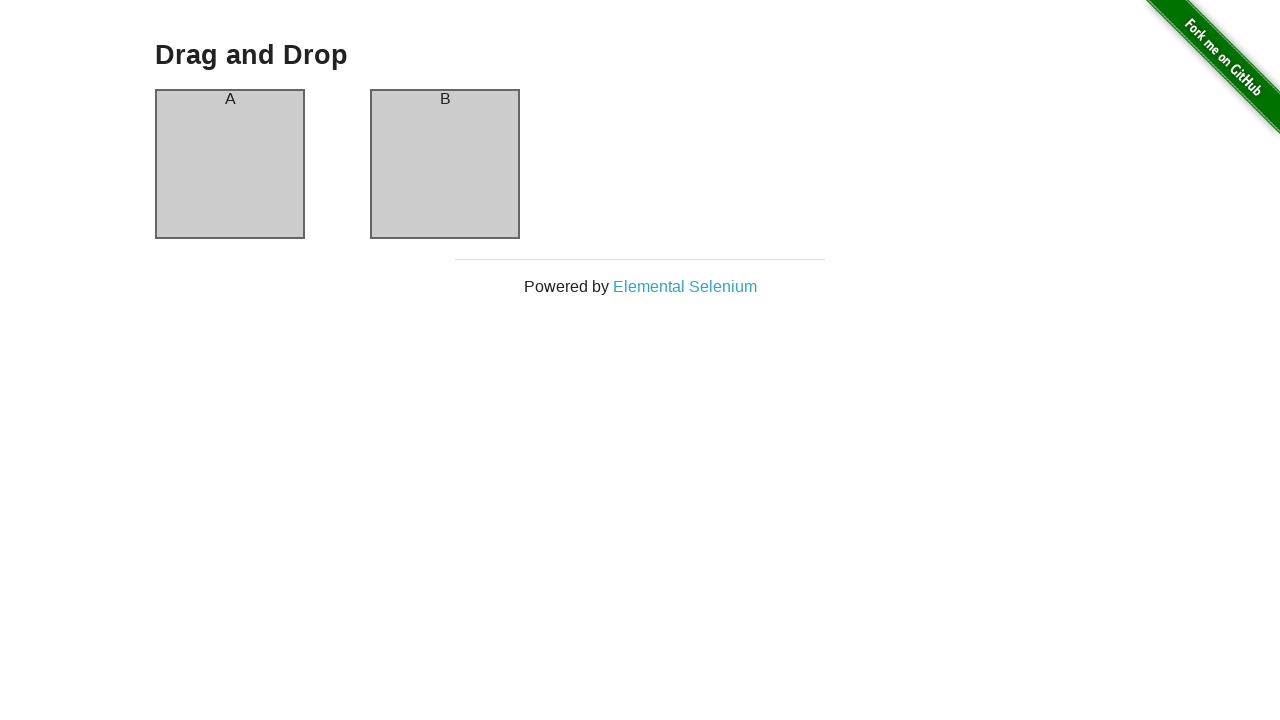

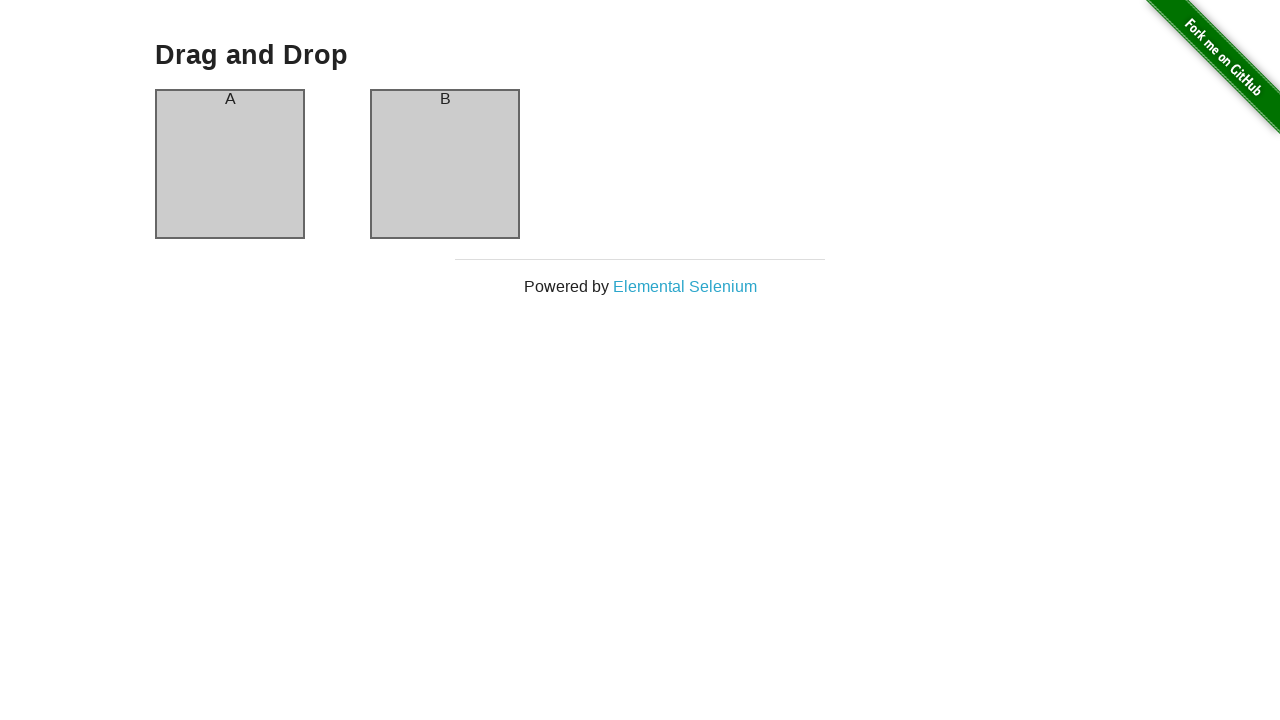